Tests Checkboxes page by navigating to it and inspecting checkbox states

Starting URL: https://the-internet.herokuapp.com

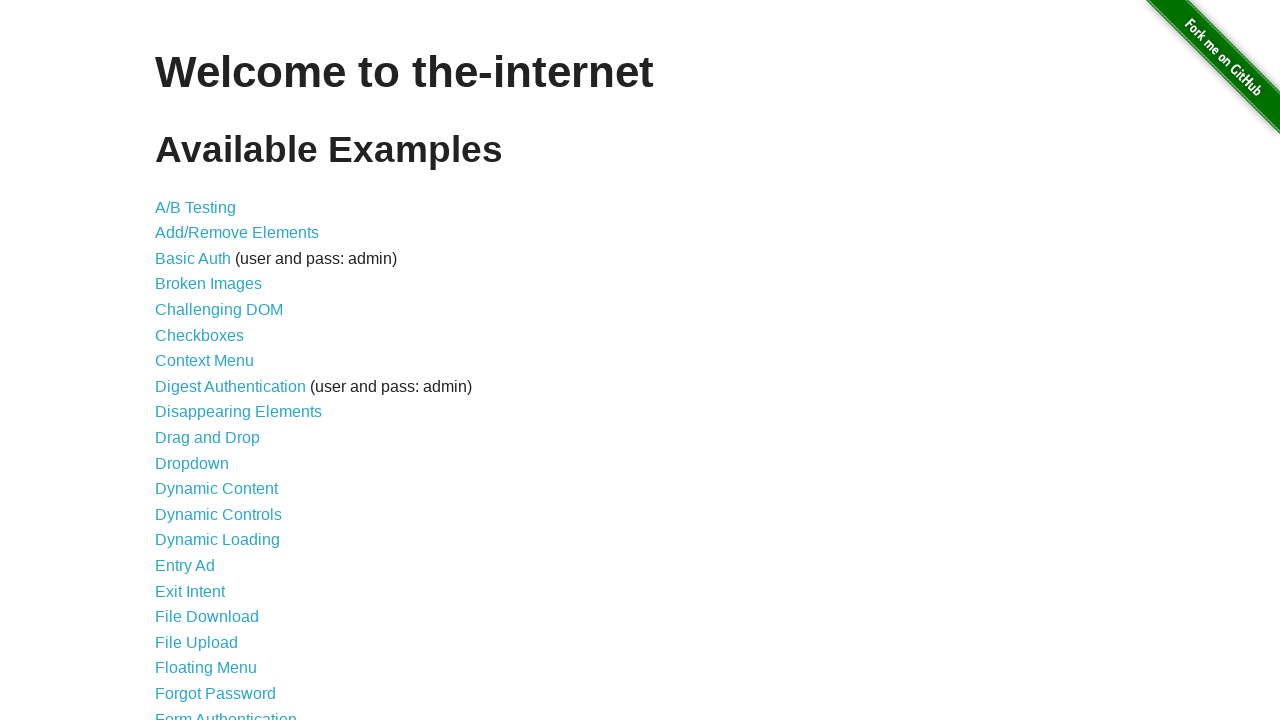

Clicked on Checkboxes link at (200, 335) on text=Checkboxes
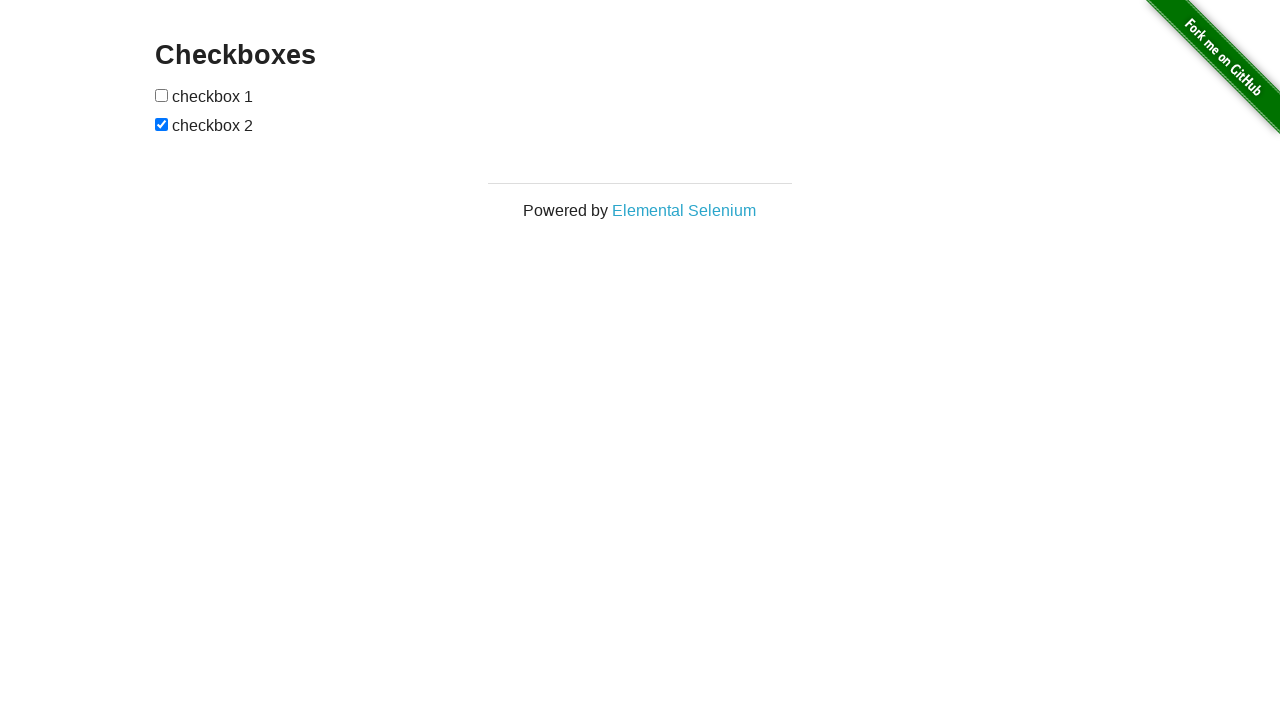

Checkboxes page loaded
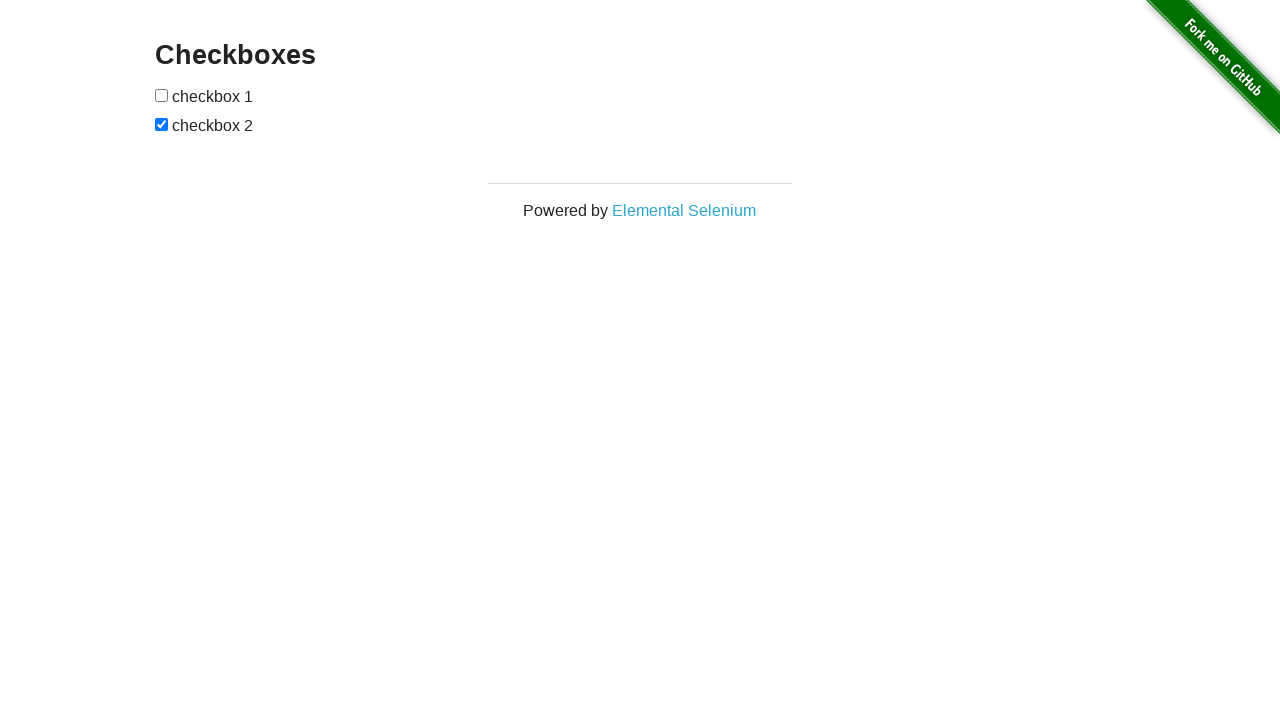

Checkboxes elements are present on the page
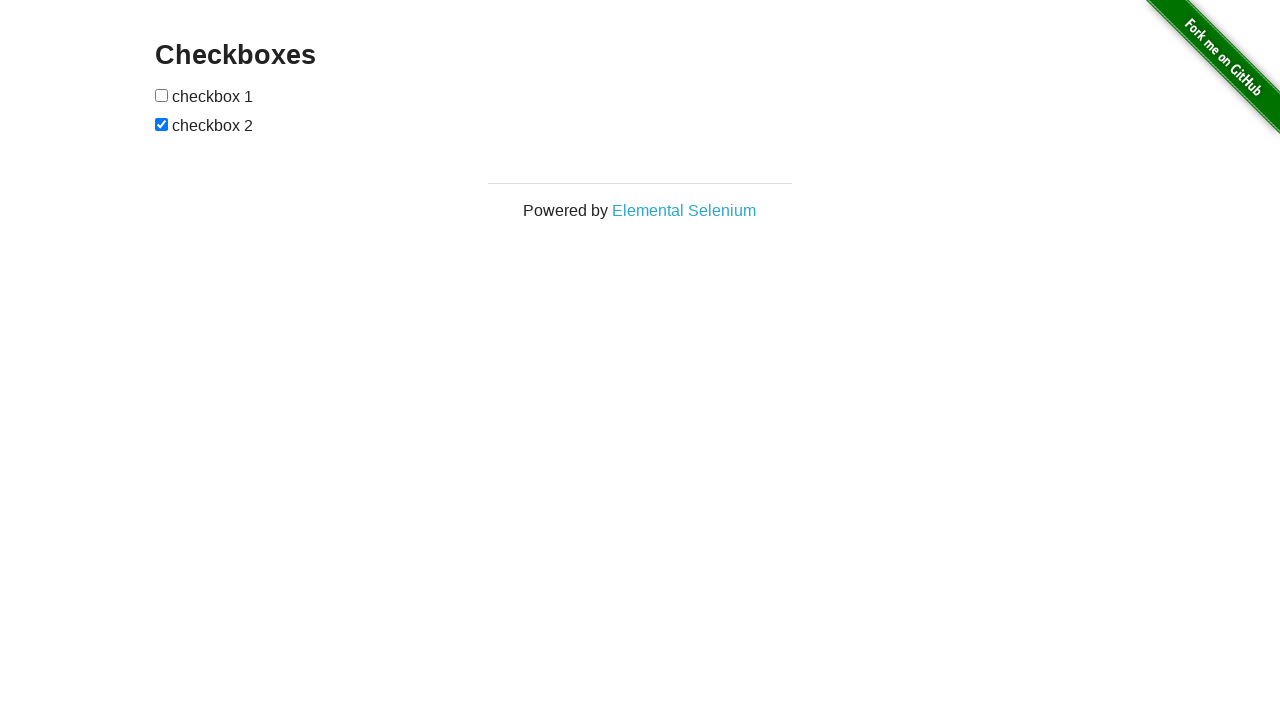

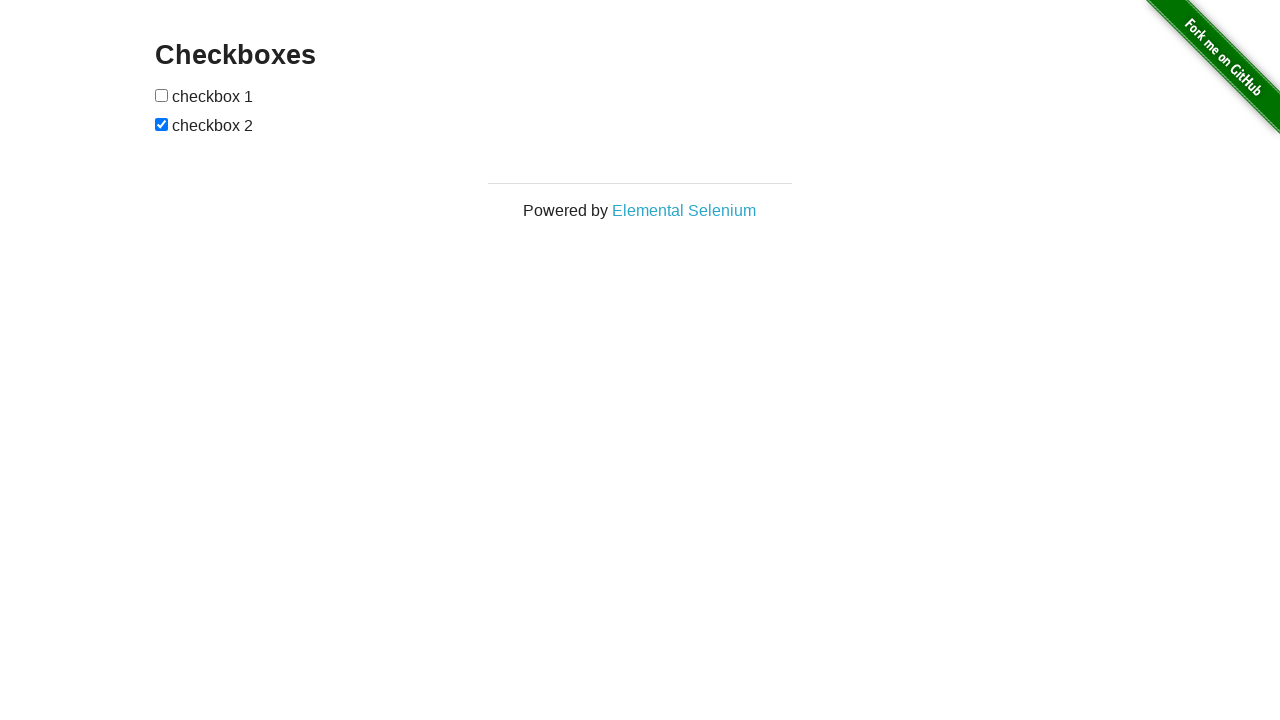